Navigates to the Ajio e-commerce website and clicks on the KIDS section in the navigation menu

Starting URL: https://www.ajio.com/

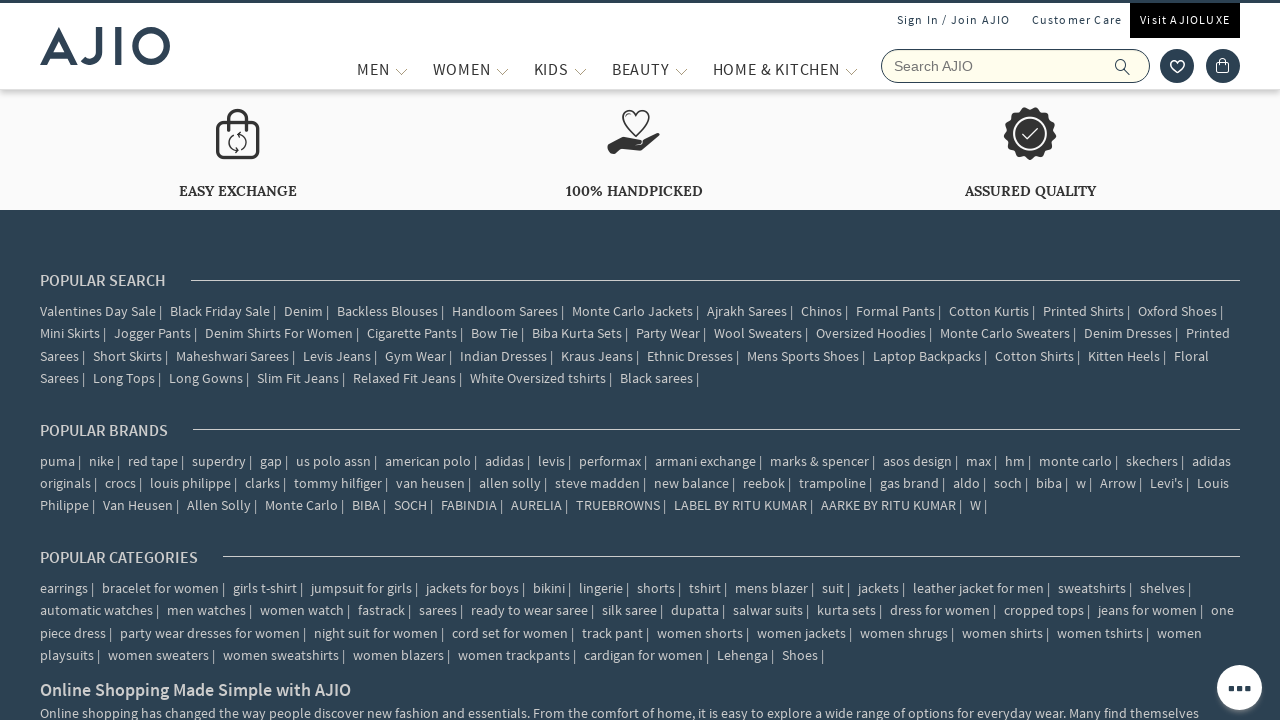

Waited for page to load (domcontentloaded)
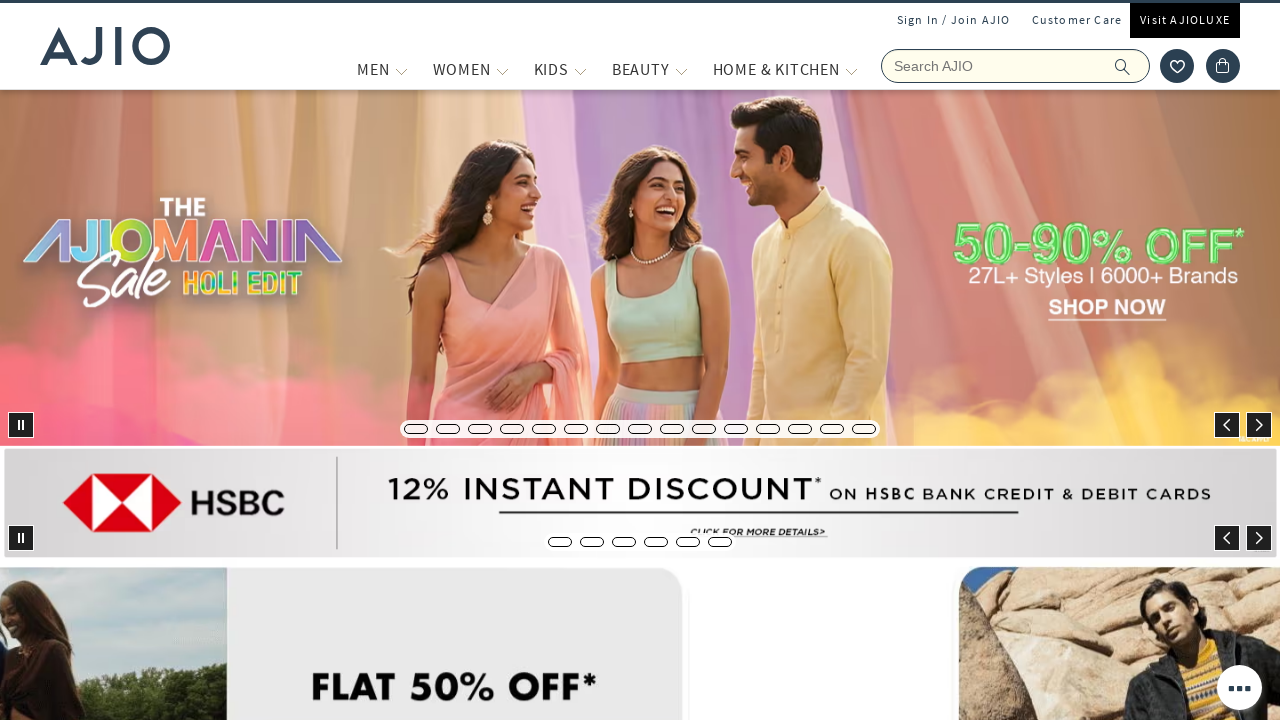

Clicked on KIDS section in navigation menu at (551, 69) on a[title='KIDS']
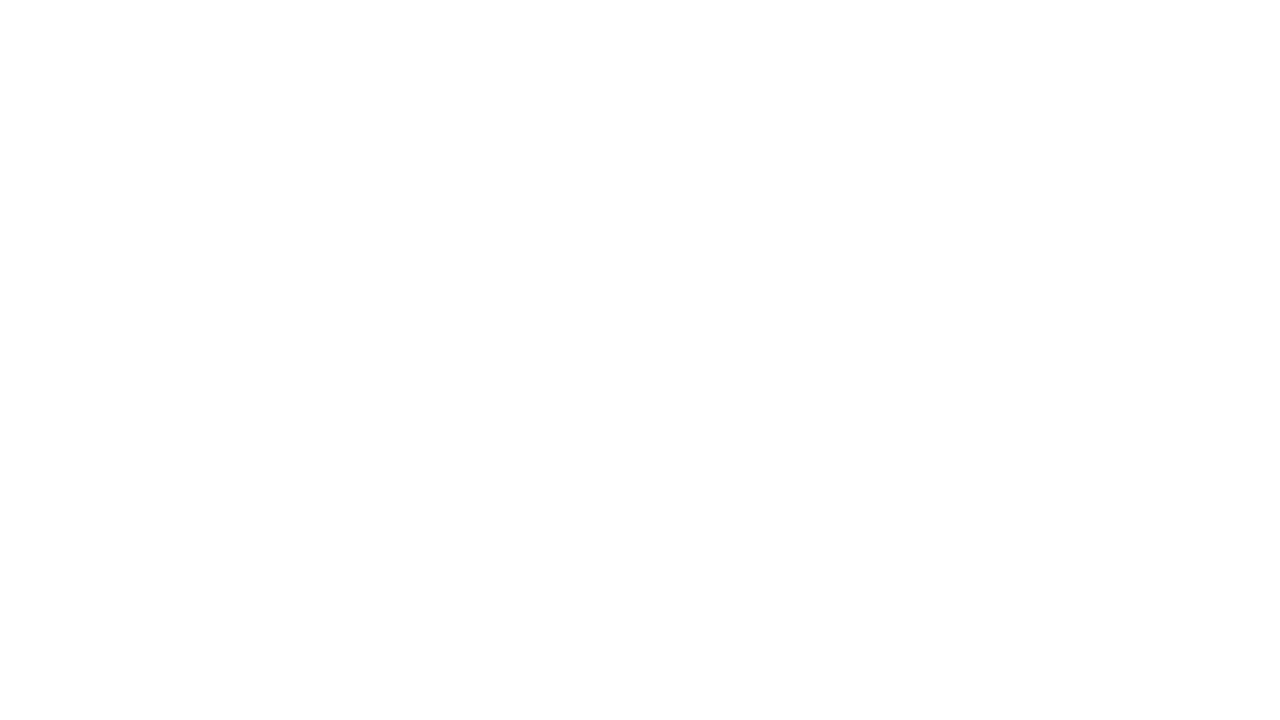

Waited for KIDS section page to load (domcontentloaded)
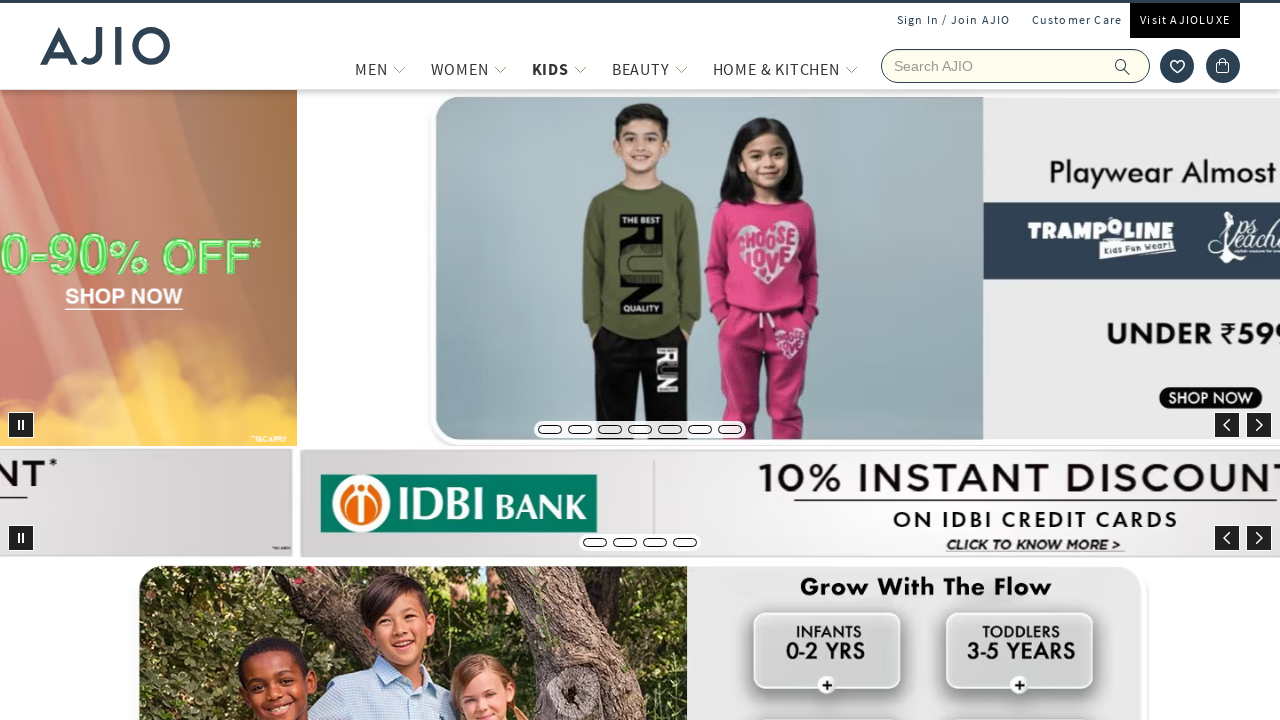

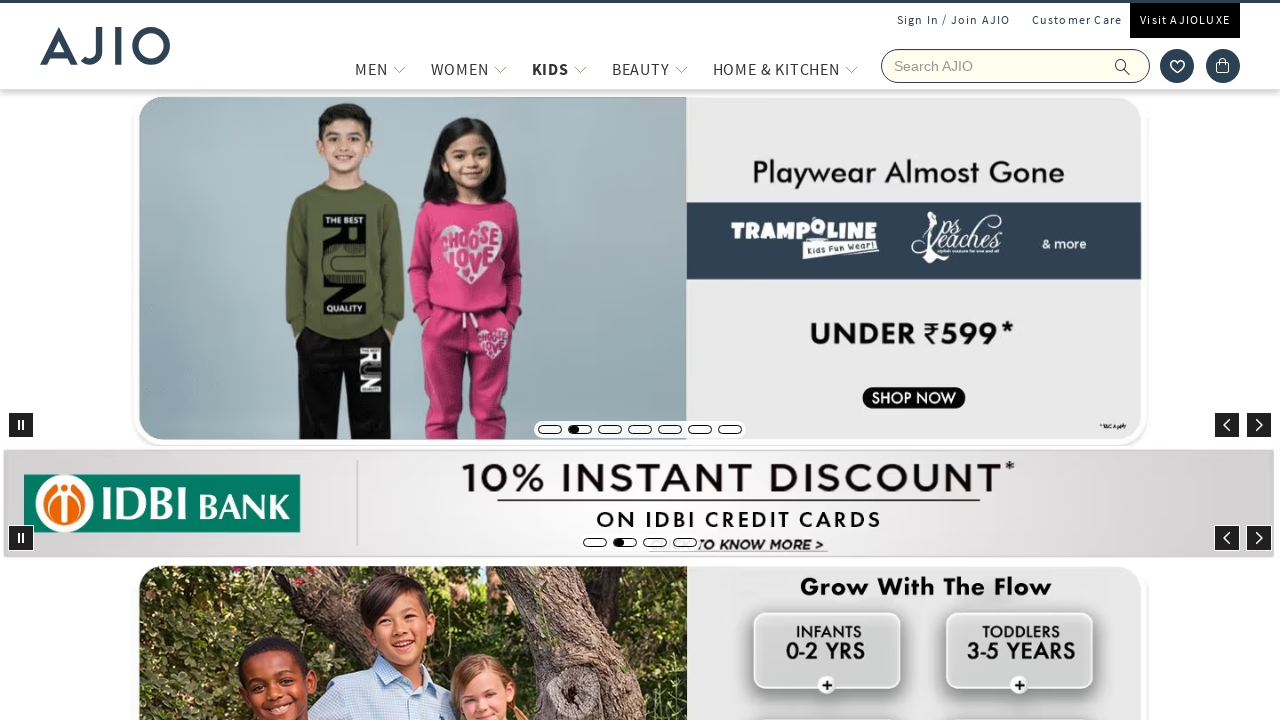